Tests radio button functionality by clicking on the "Yes" radio button option and verifying it is enabled

Starting URL: https://demoqa.com/radio-button

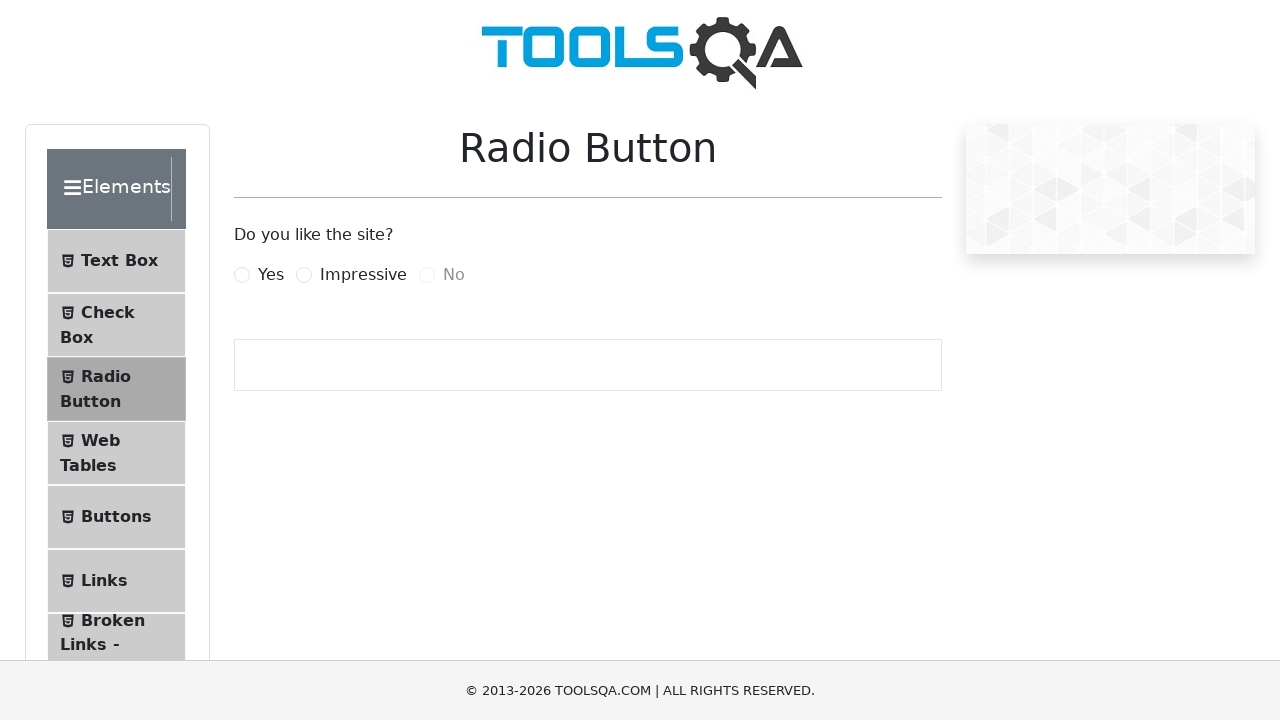

Clicked on the 'Yes' radio button at (271, 275) on label[for='yesRadio']
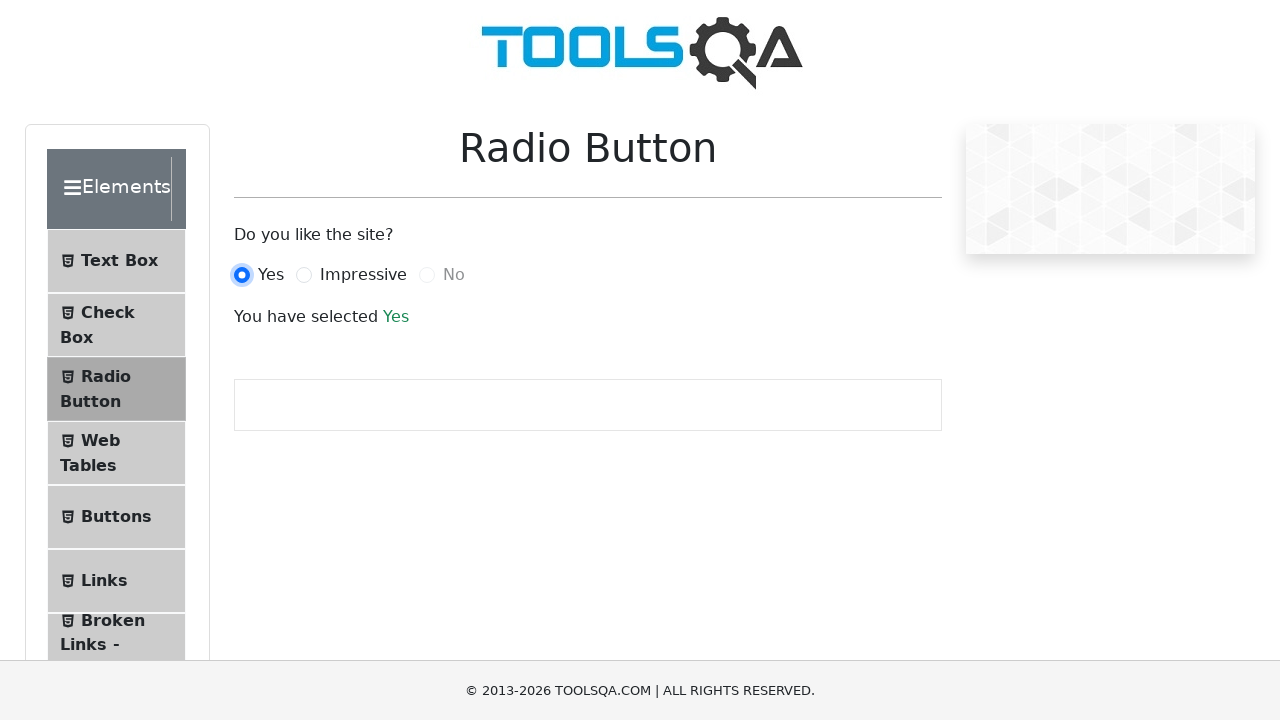

Verified that the 'Yes' radio button is enabled
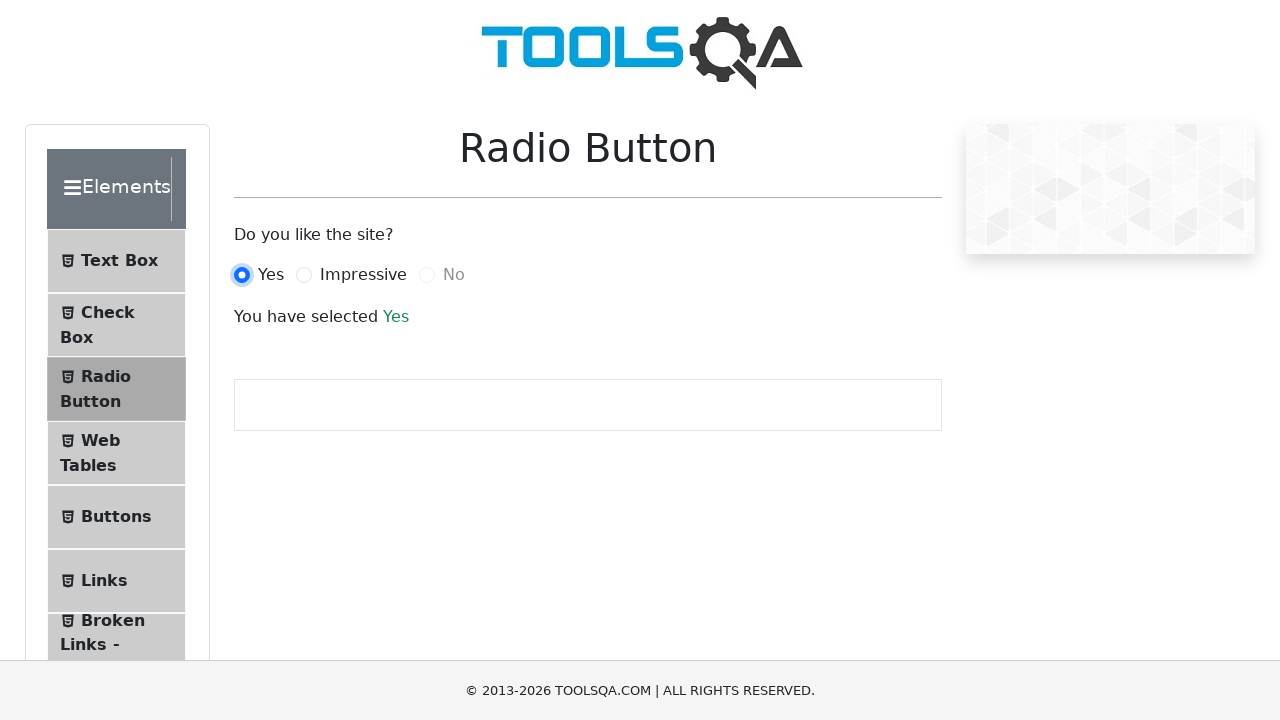

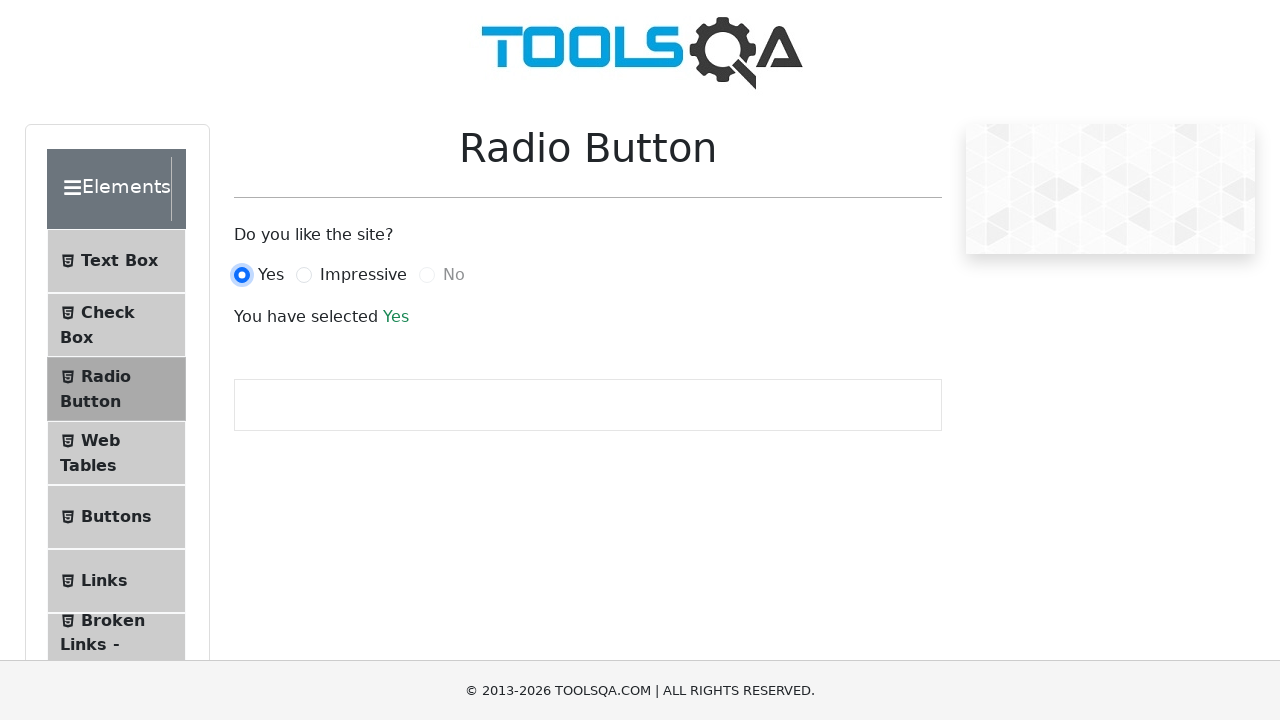